Tests window handling by opening a new tab and switching between parent and child windows

Starting URL: https://demoqa.com/browser-windows

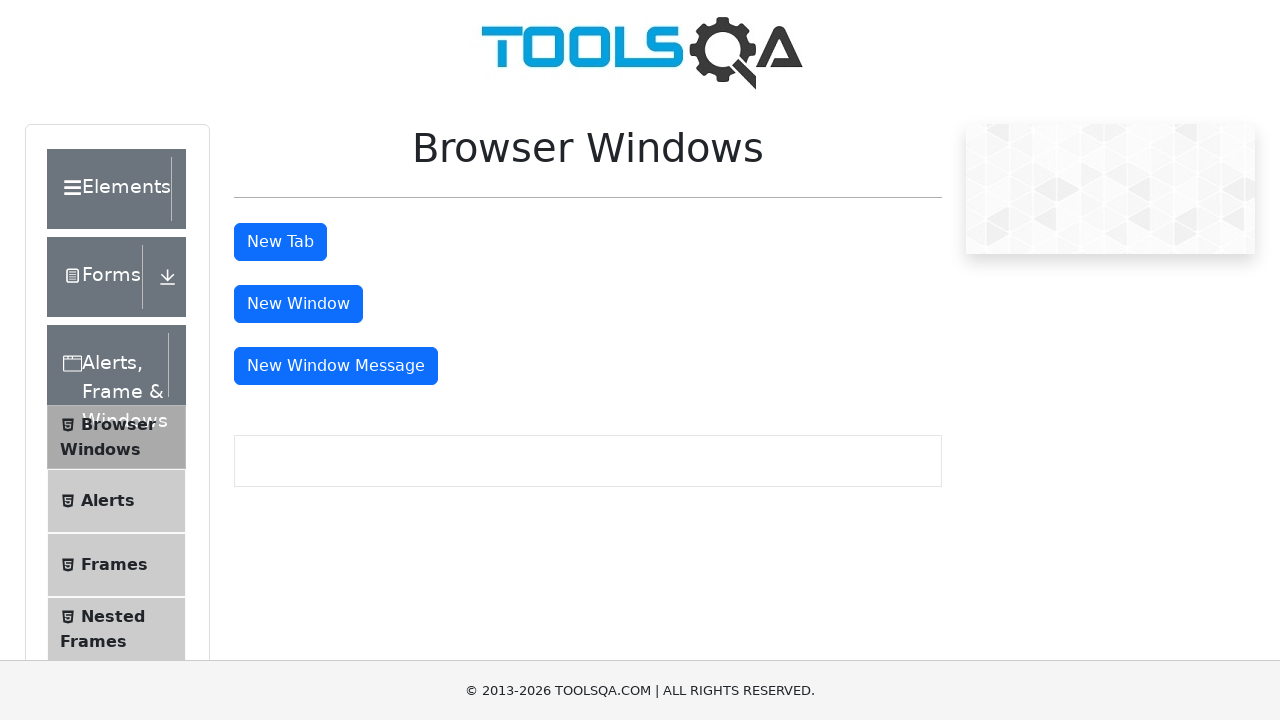

Clicked button to open new tab at (280, 242) on #tabButton
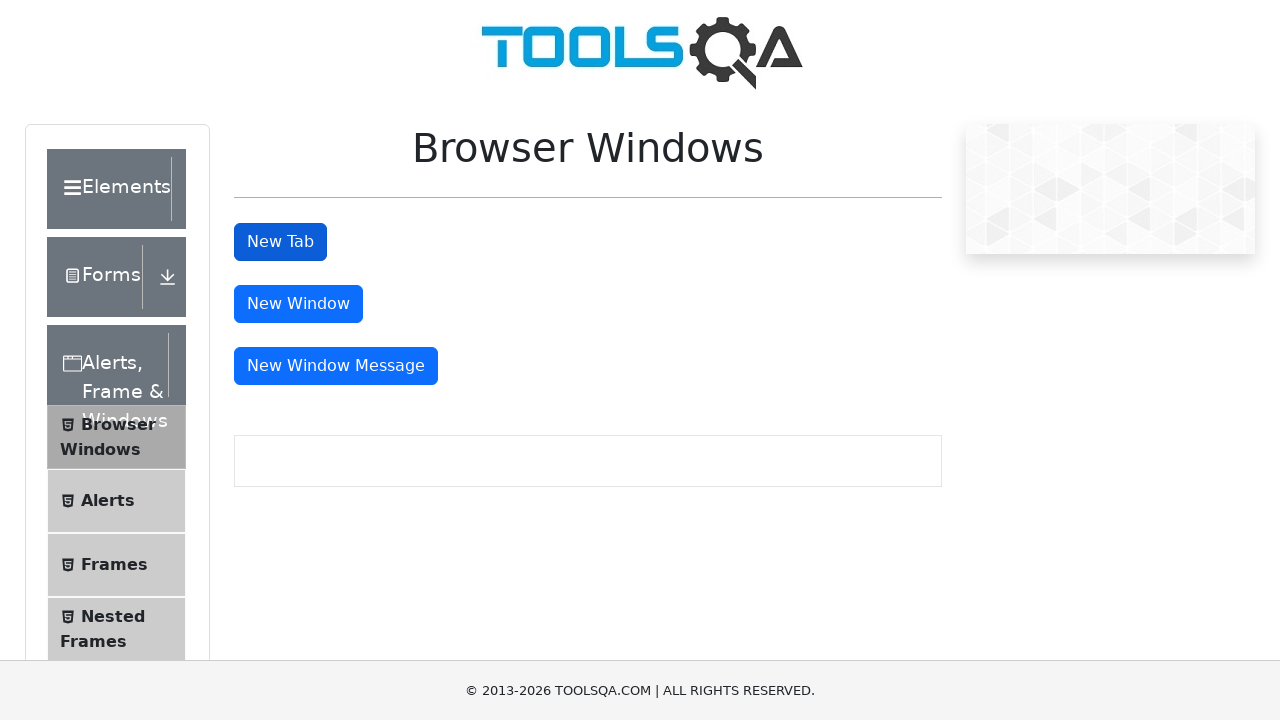

Retrieved all open pages/tabs in context
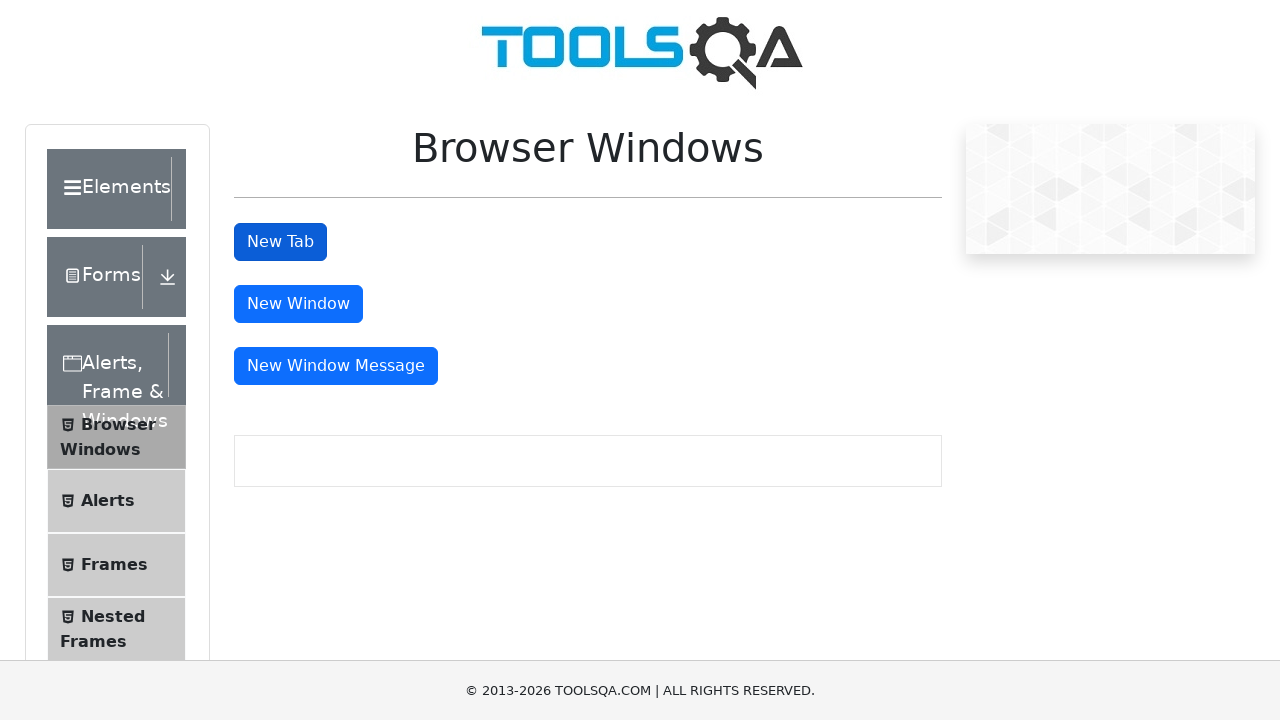

Switched to newly opened tab
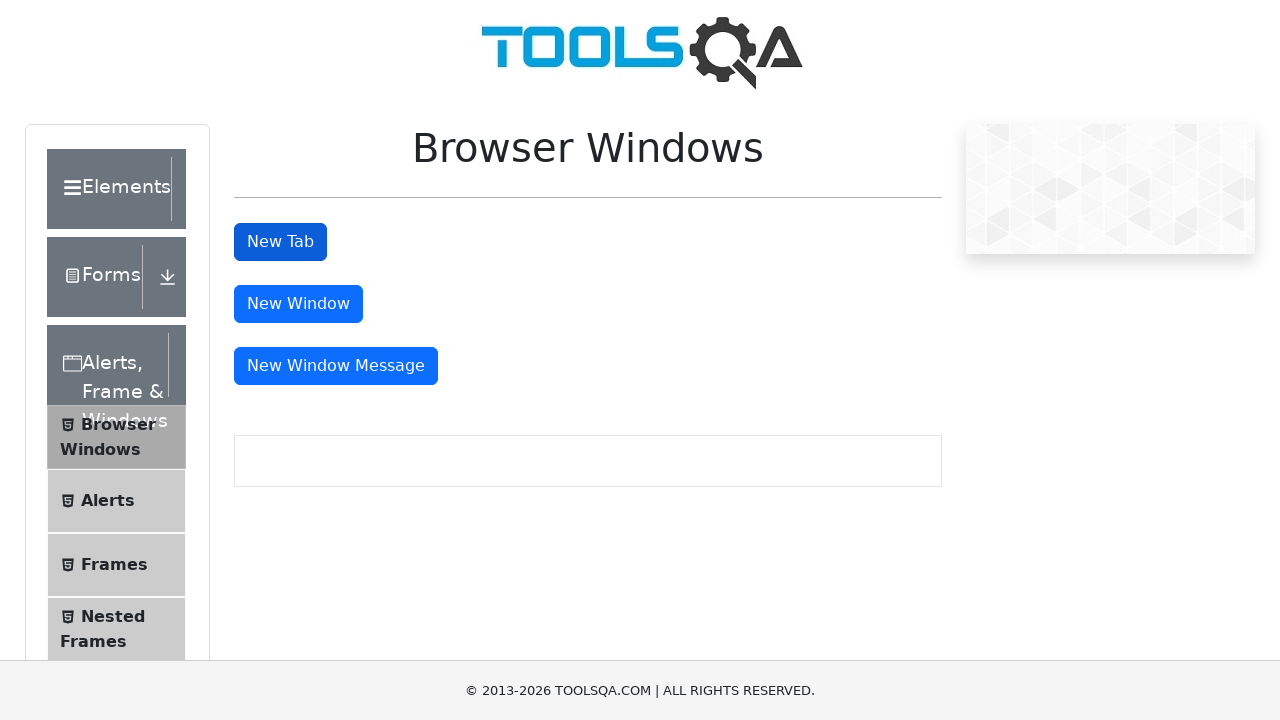

Waited for sample heading to load in new tab
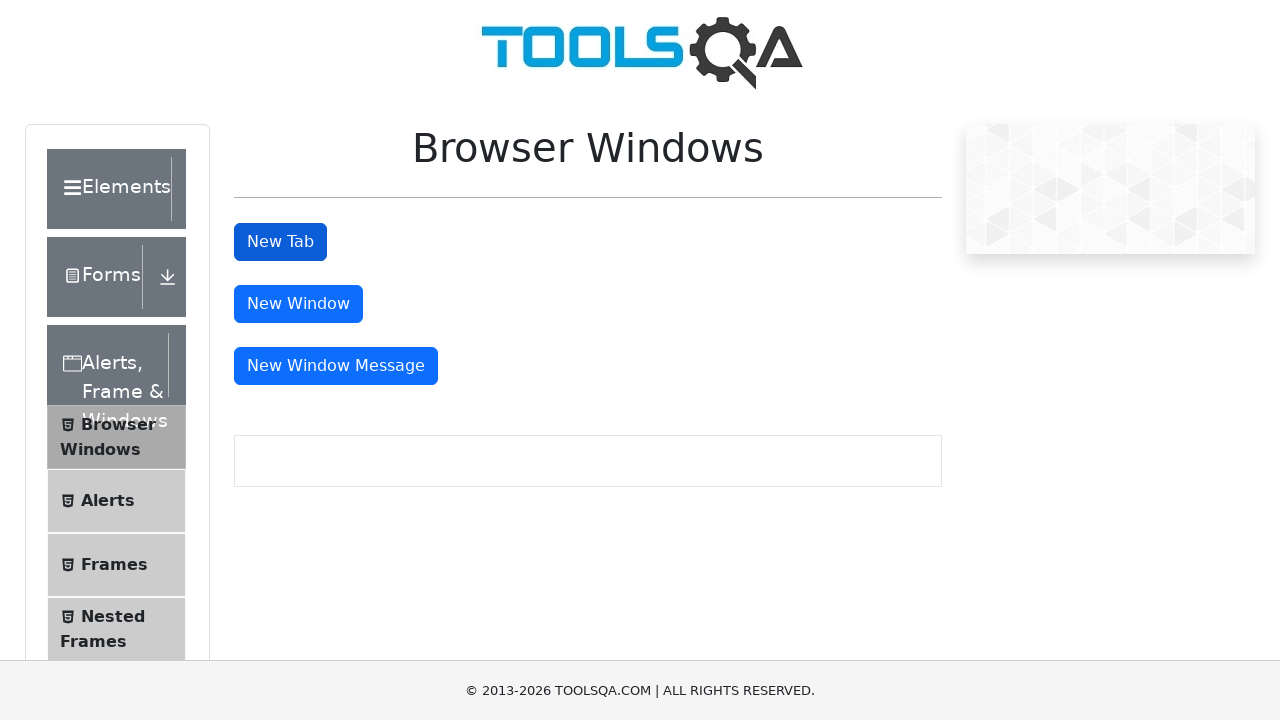

Retrieved heading text from new tab: 'This is a sample page'
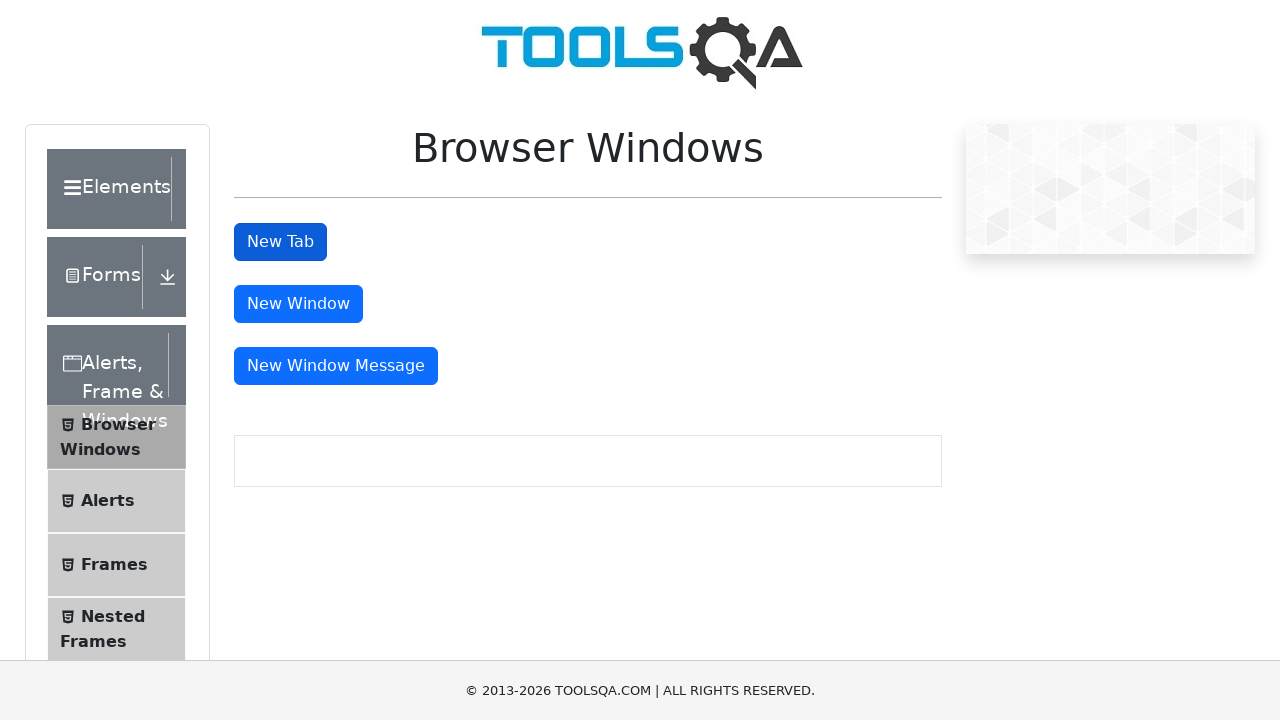

Original tab remains accessible via page object
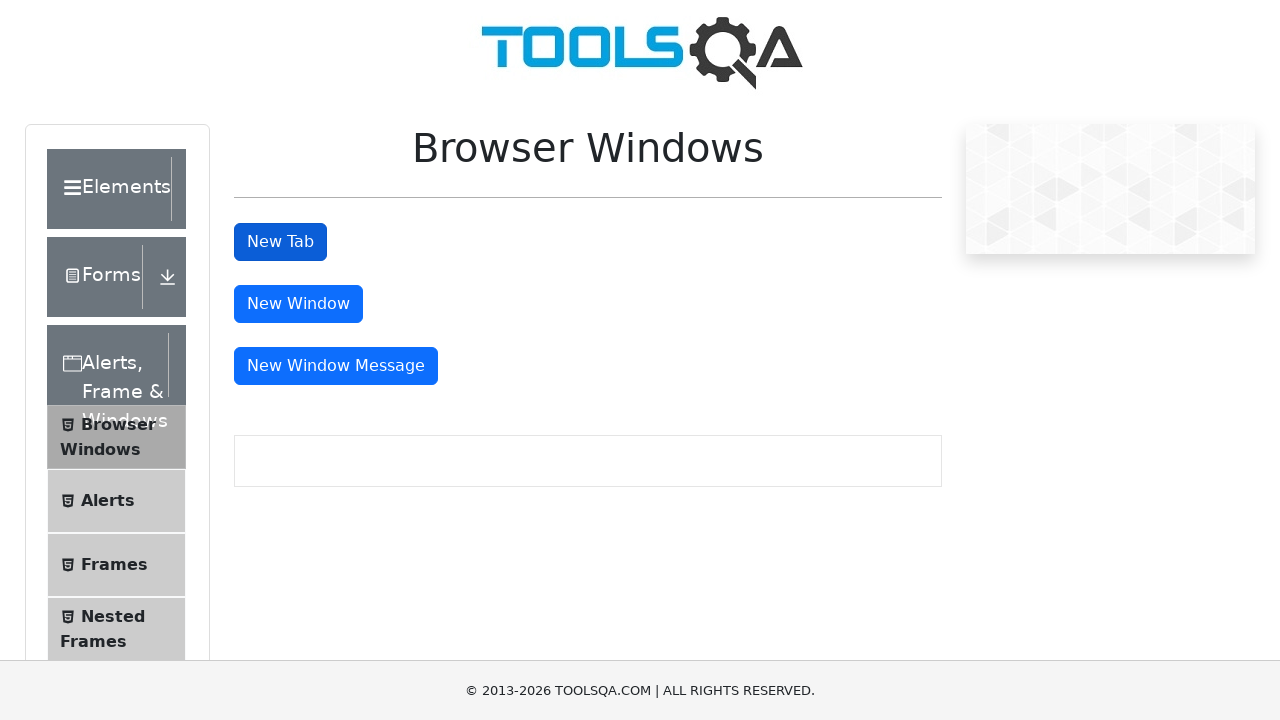

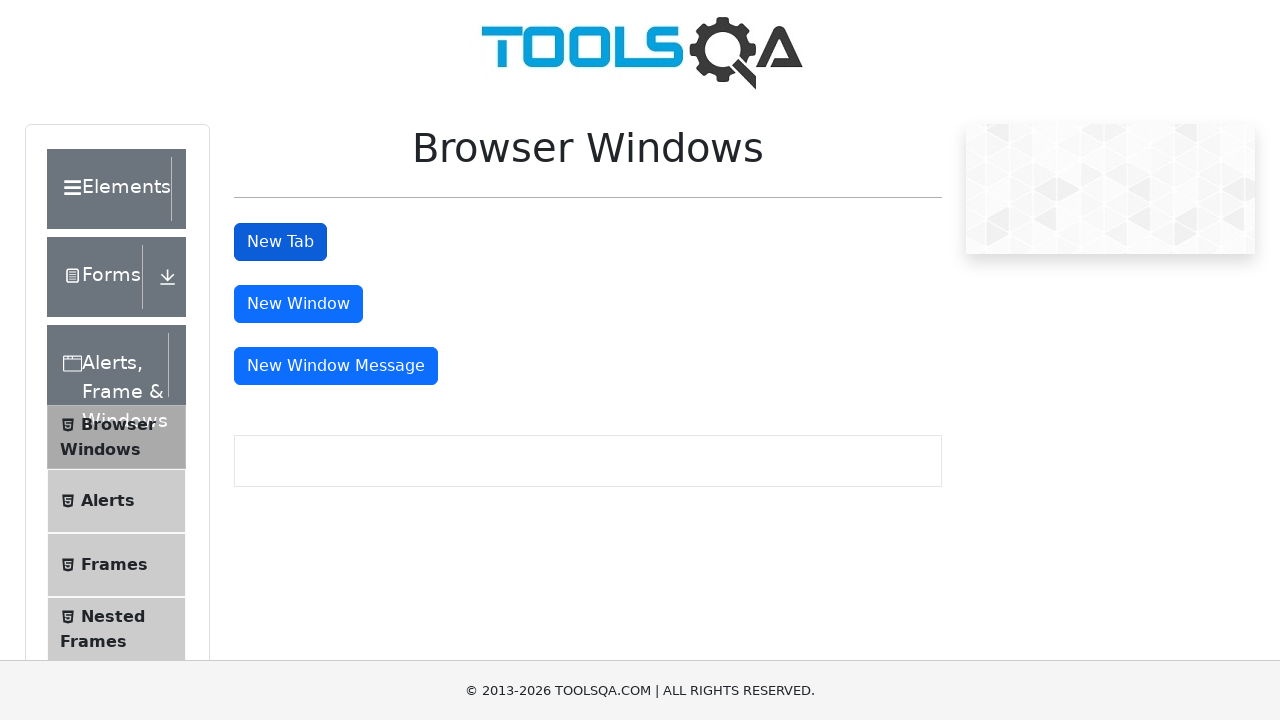